Tests checkbox functionality by clicking checkboxes on and off to verify toggle behavior

Starting URL: https://artoftesting.com/samplesiteforselenium

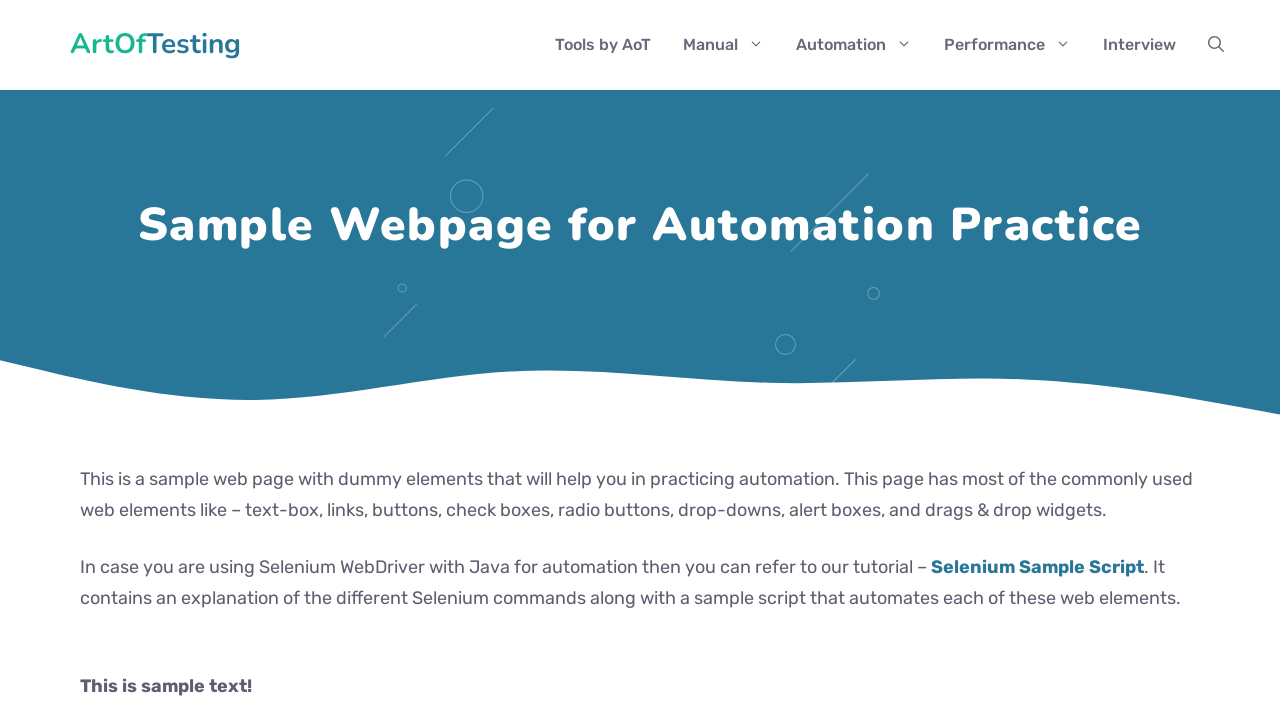

Waited for Automation checkbox to be available
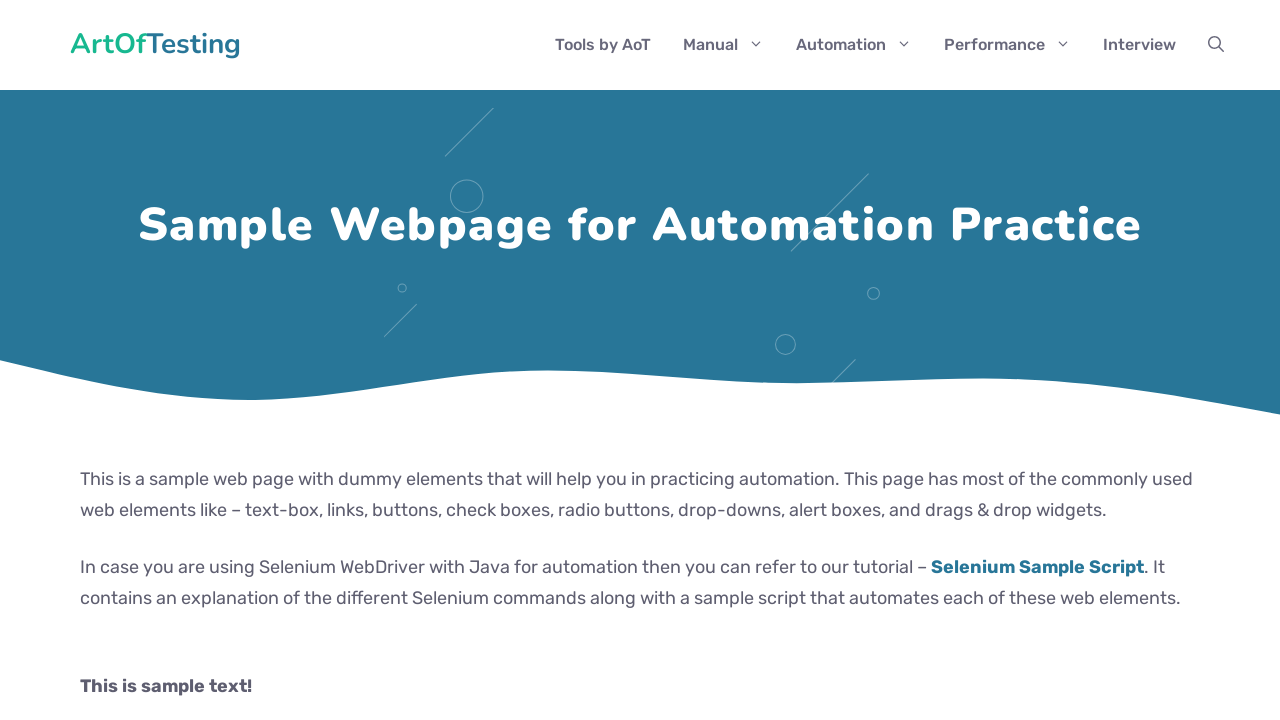

Waited for Performance checkbox to be available
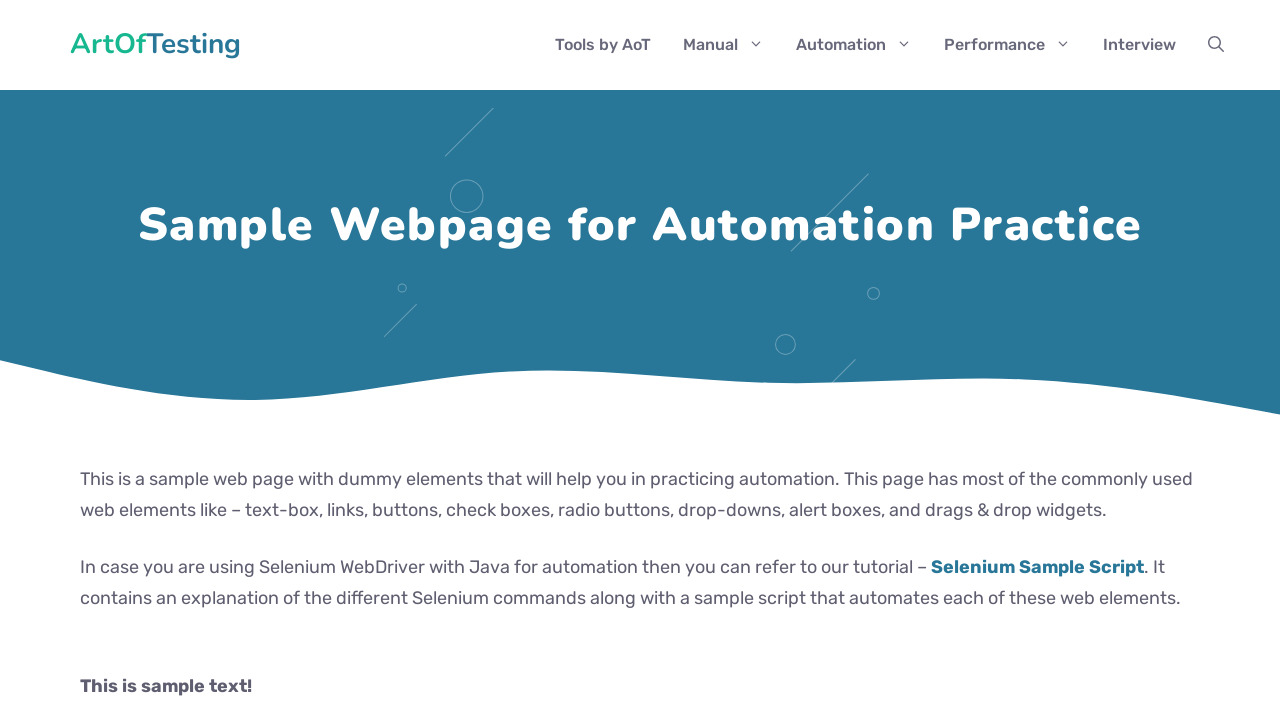

Clicked Automation checkbox to toggle it on at (86, 360) on .Automation
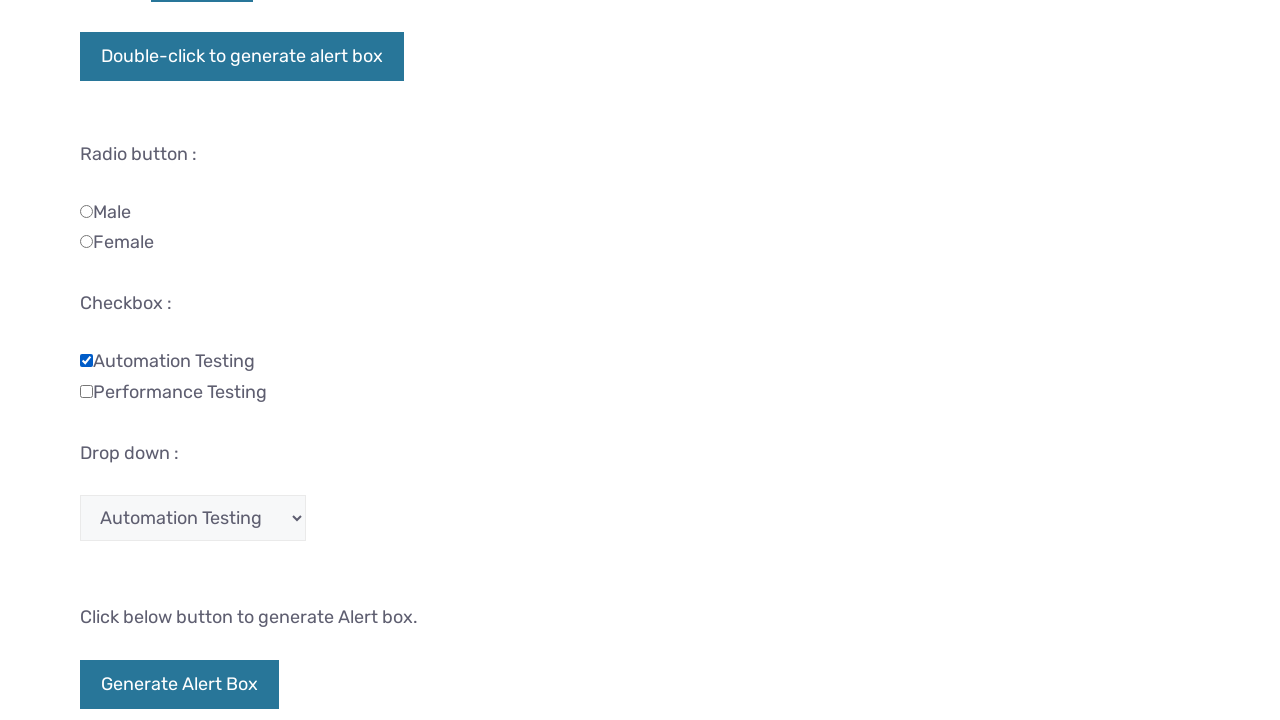

Clicked Performance checkbox to toggle it on at (86, 391) on .Performance
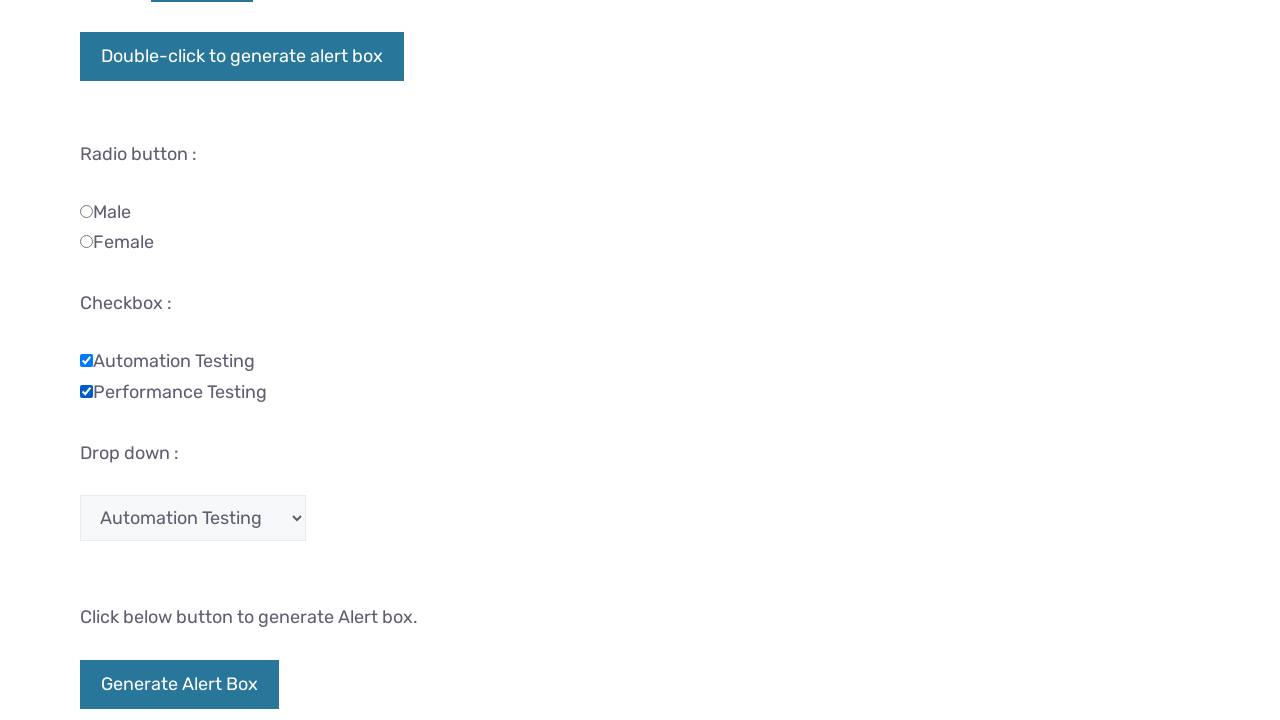

Clicked Automation checkbox to toggle it off at (86, 360) on .Automation
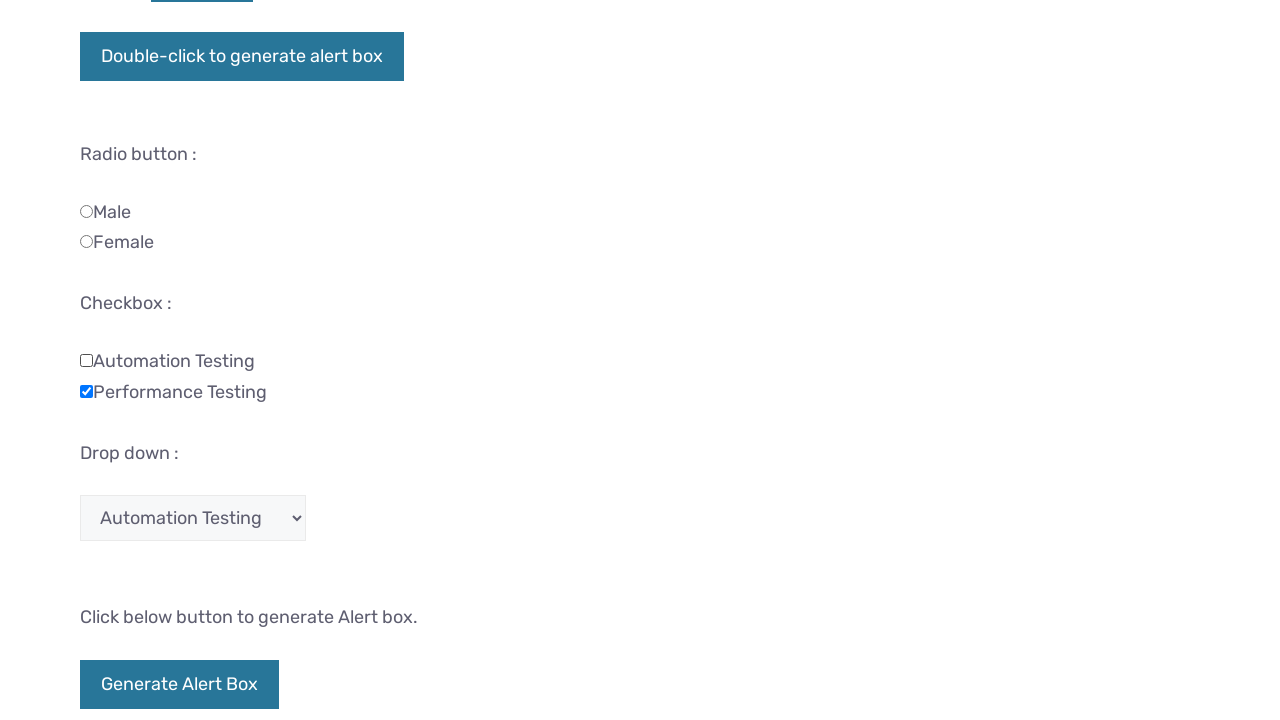

Clicked Performance checkbox to toggle it off at (86, 391) on .Performance
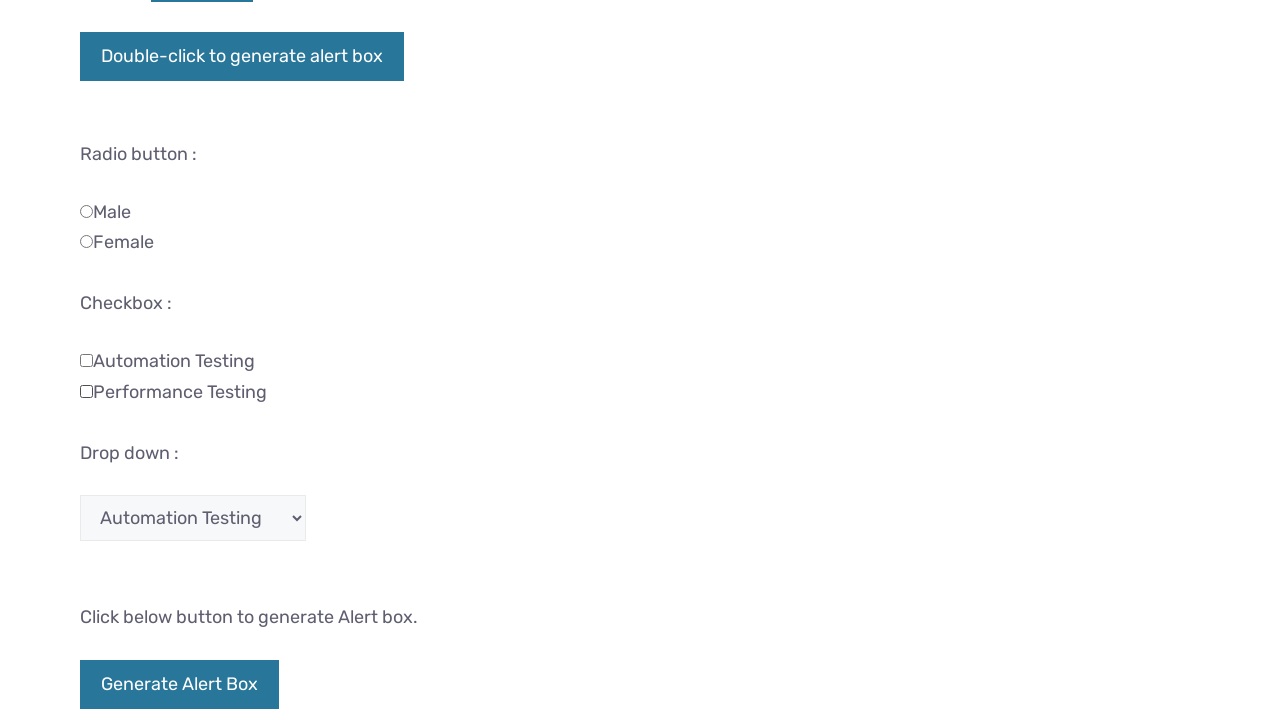

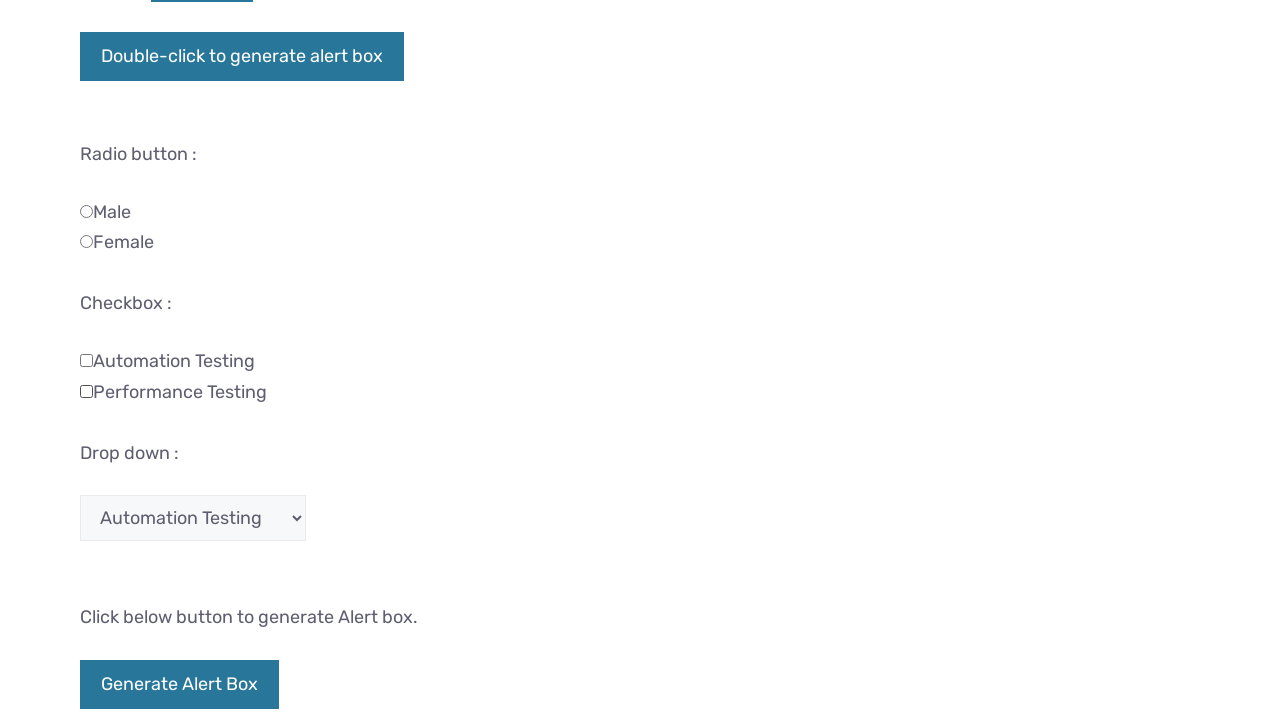